Tests an accessible autocomplete component by typing a partial query and selecting a suggestion from the dropdown list

Starting URL: https://alphagov.github.io/accessible-autocomplete/examples/

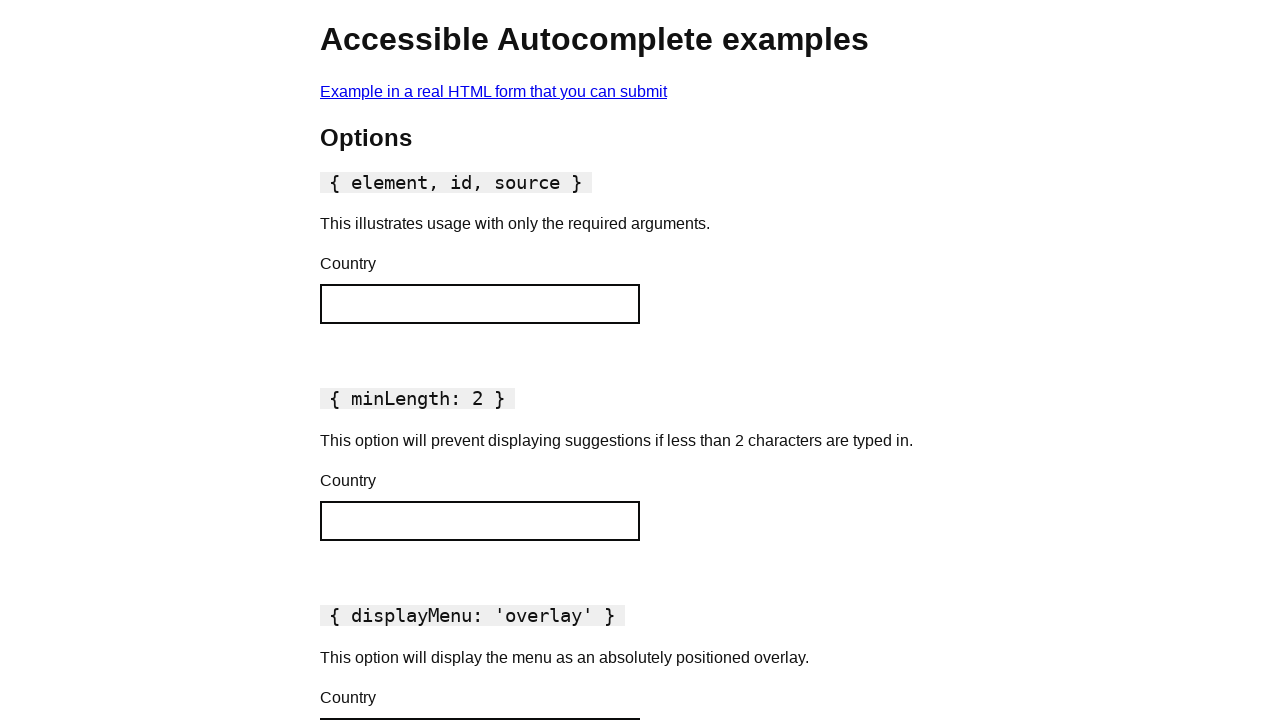

Filled autocomplete input with 'Ch' to trigger suggestions on #autocomplete-default
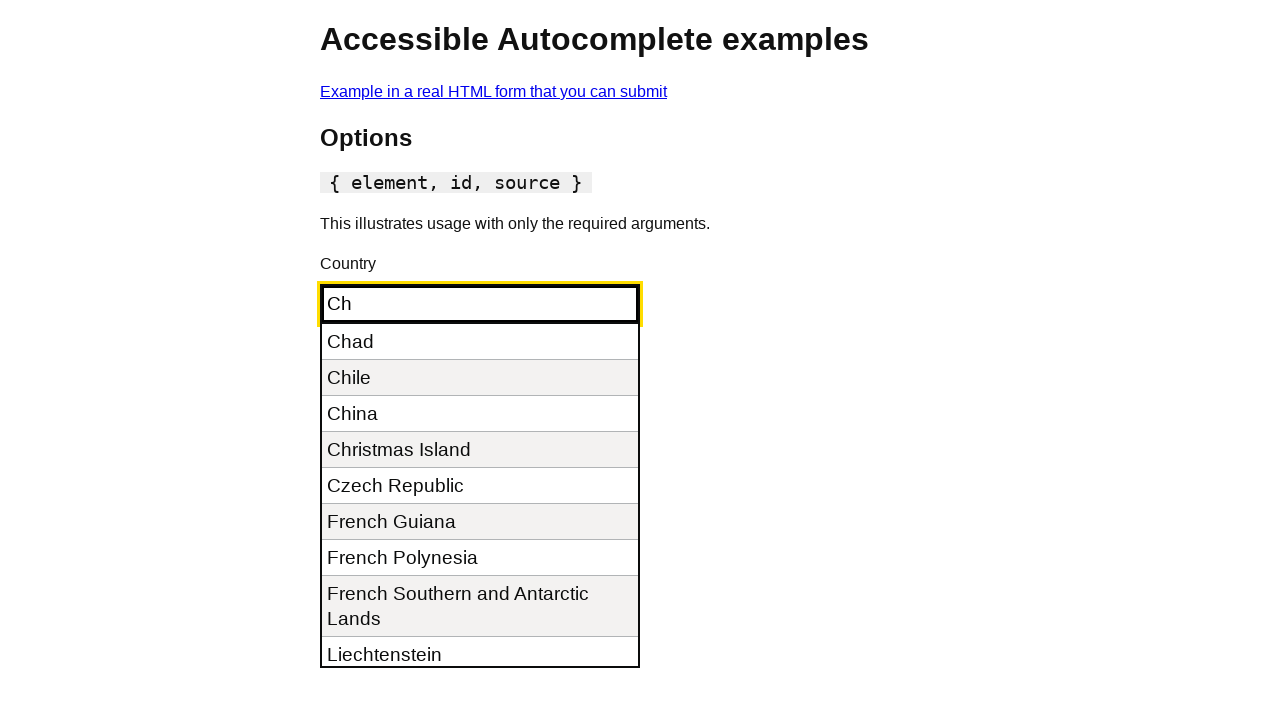

Selected 'China' from the autocomplete dropdown list at (480, 496) on #autocomplete-default__listbox >> internal:has-text="China"i
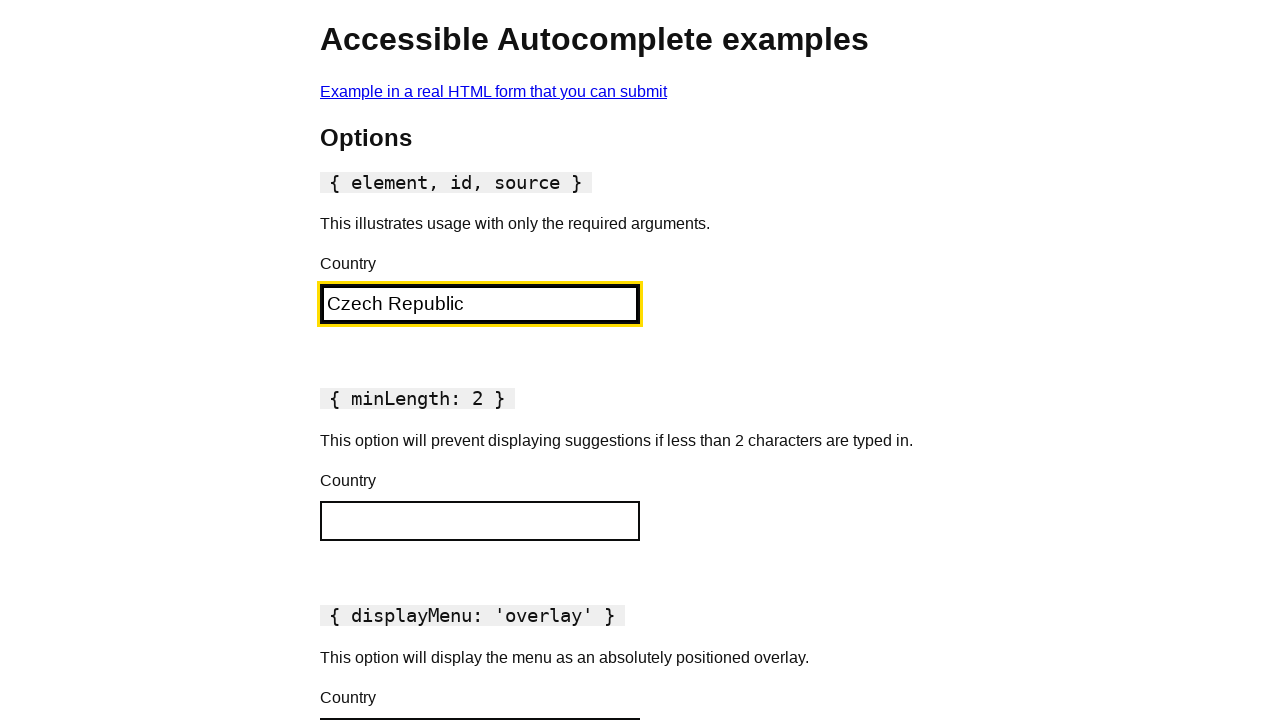

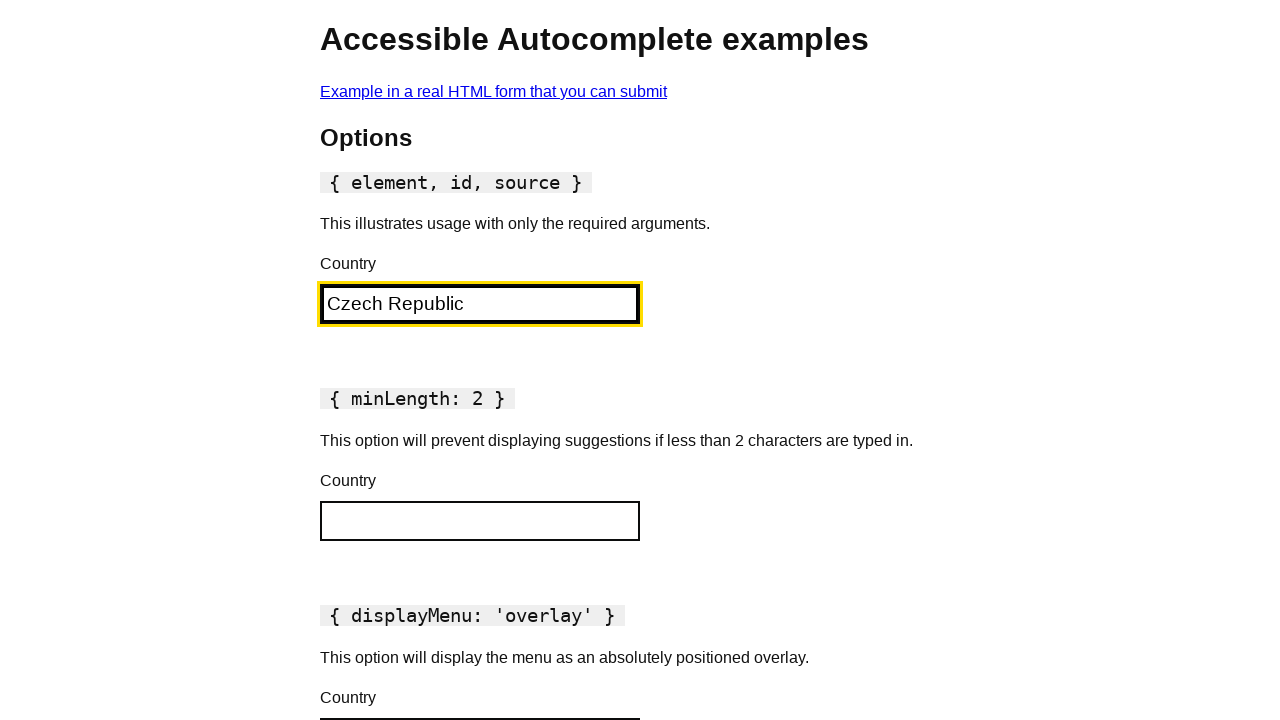